Tests mouse hover functionality by hovering over an avatar image and verifying that additional user information (caption) becomes visible.

Starting URL: http://the-internet.herokuapp.com/hovers

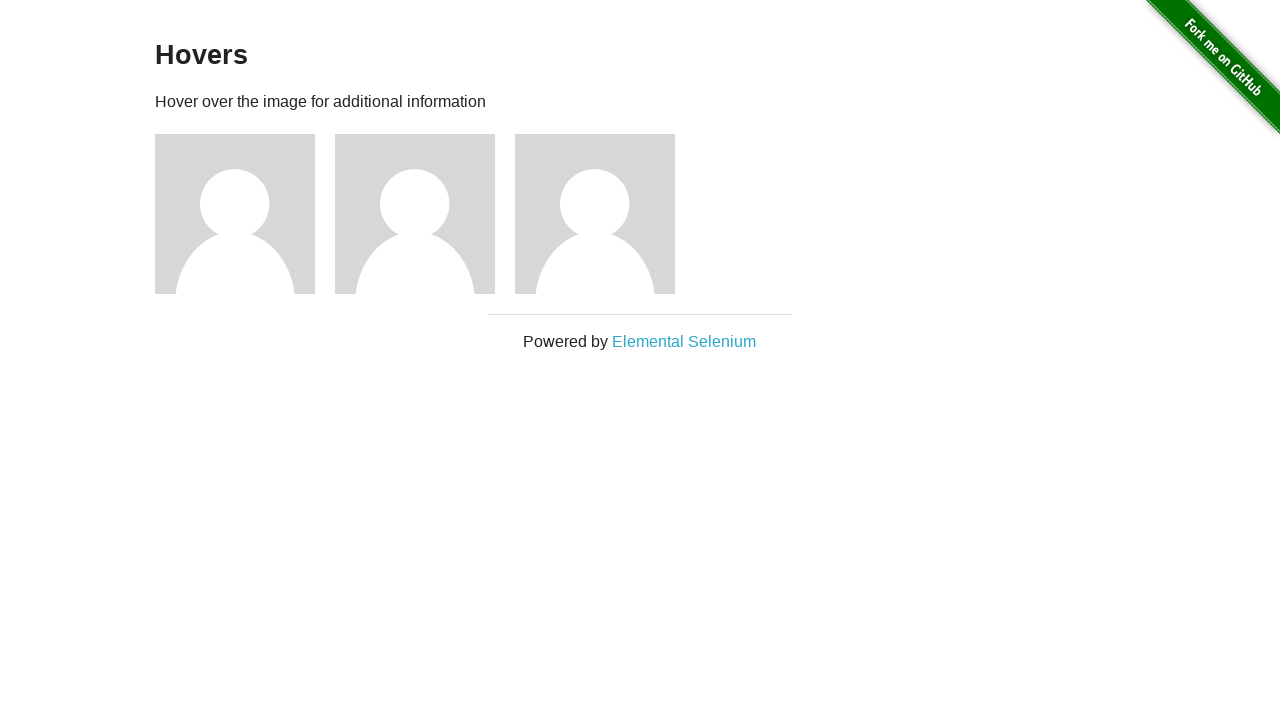

Located first avatar element with class 'figure'
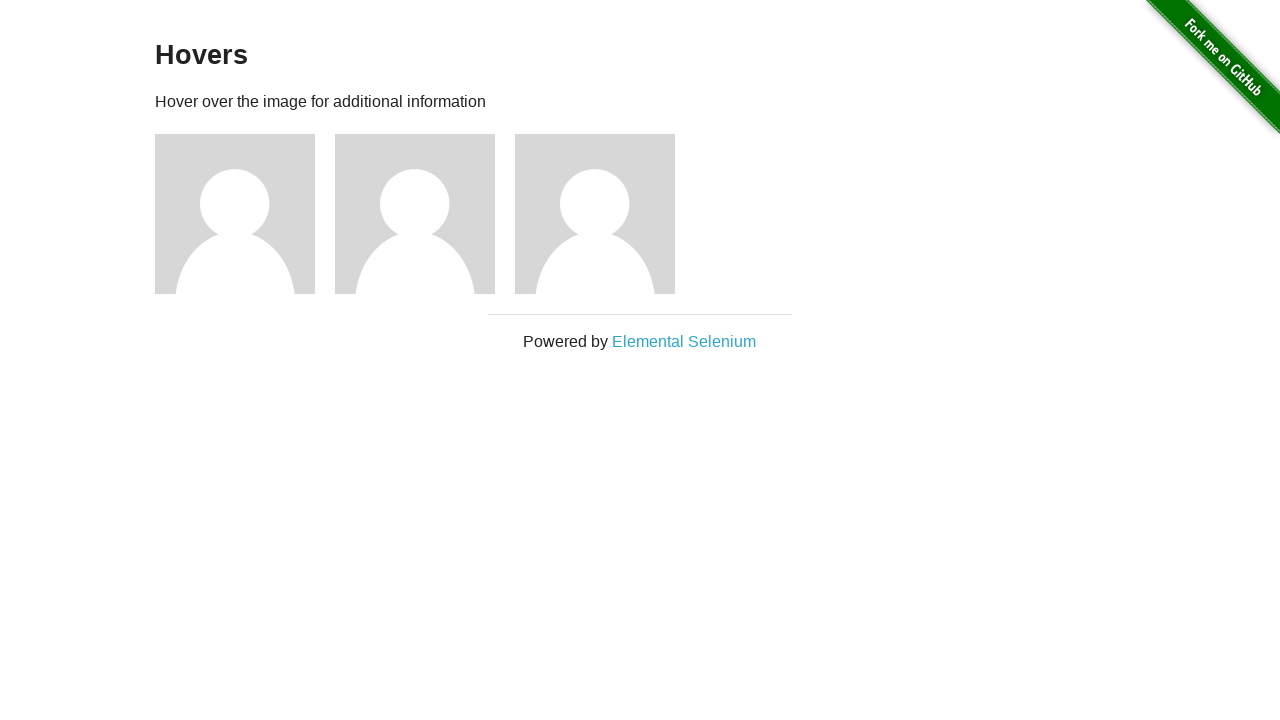

Hovered over avatar element at (245, 214) on .figure >> nth=0
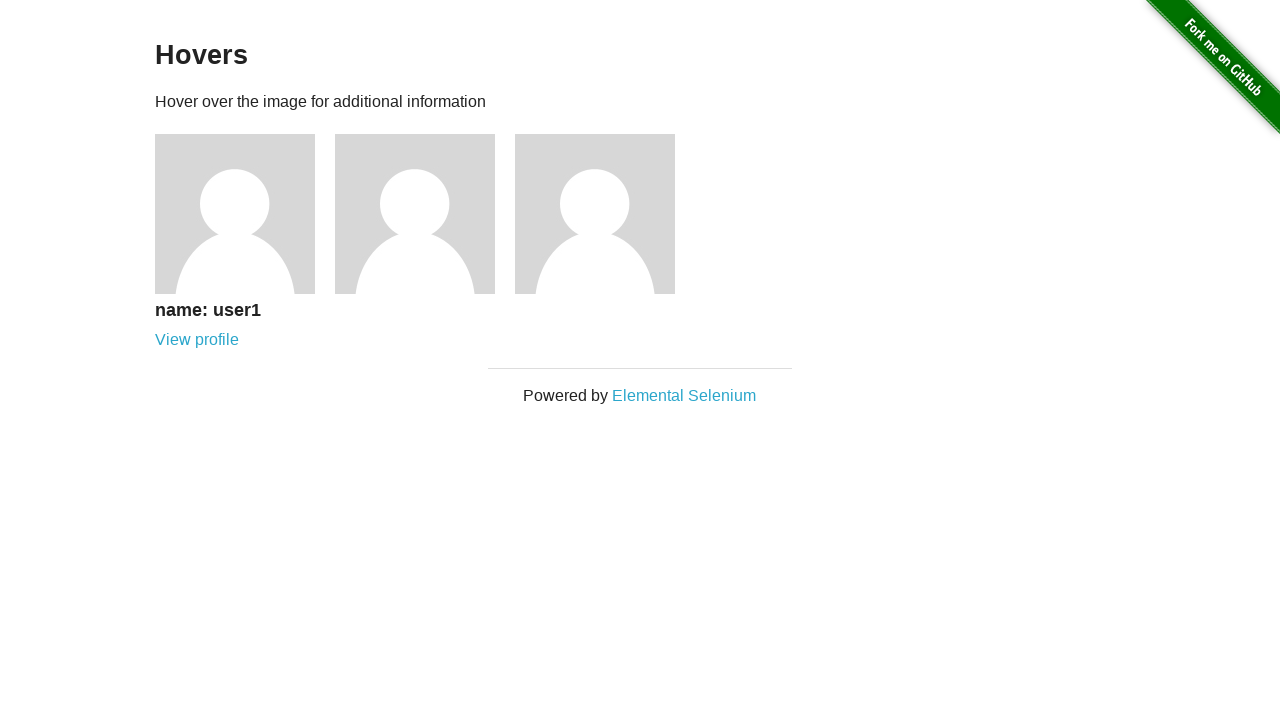

Caption became visible after hover
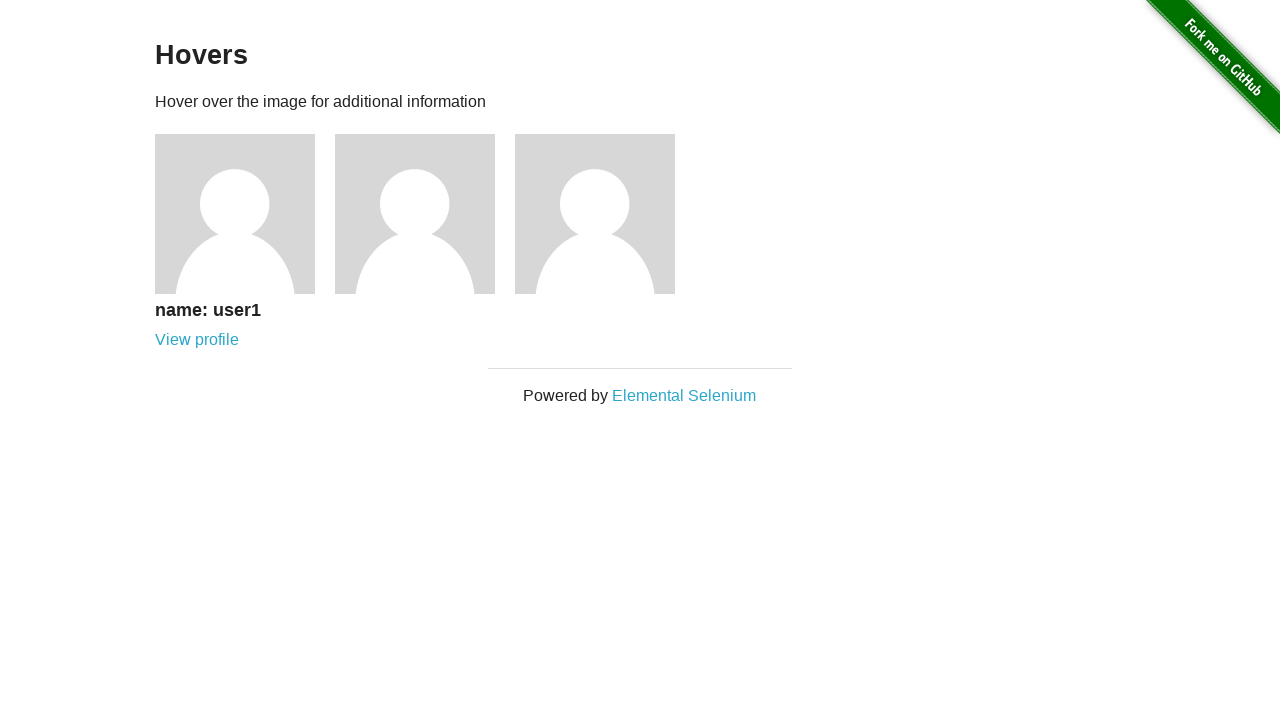

Verified caption is visible
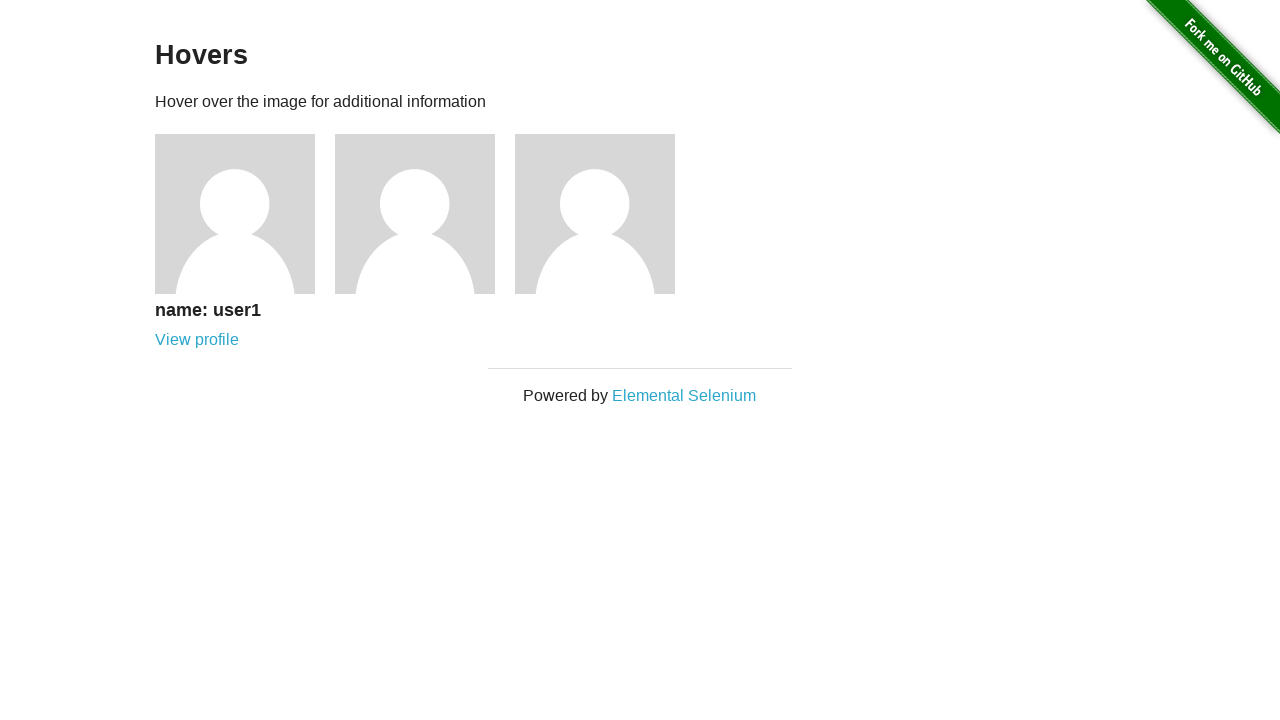

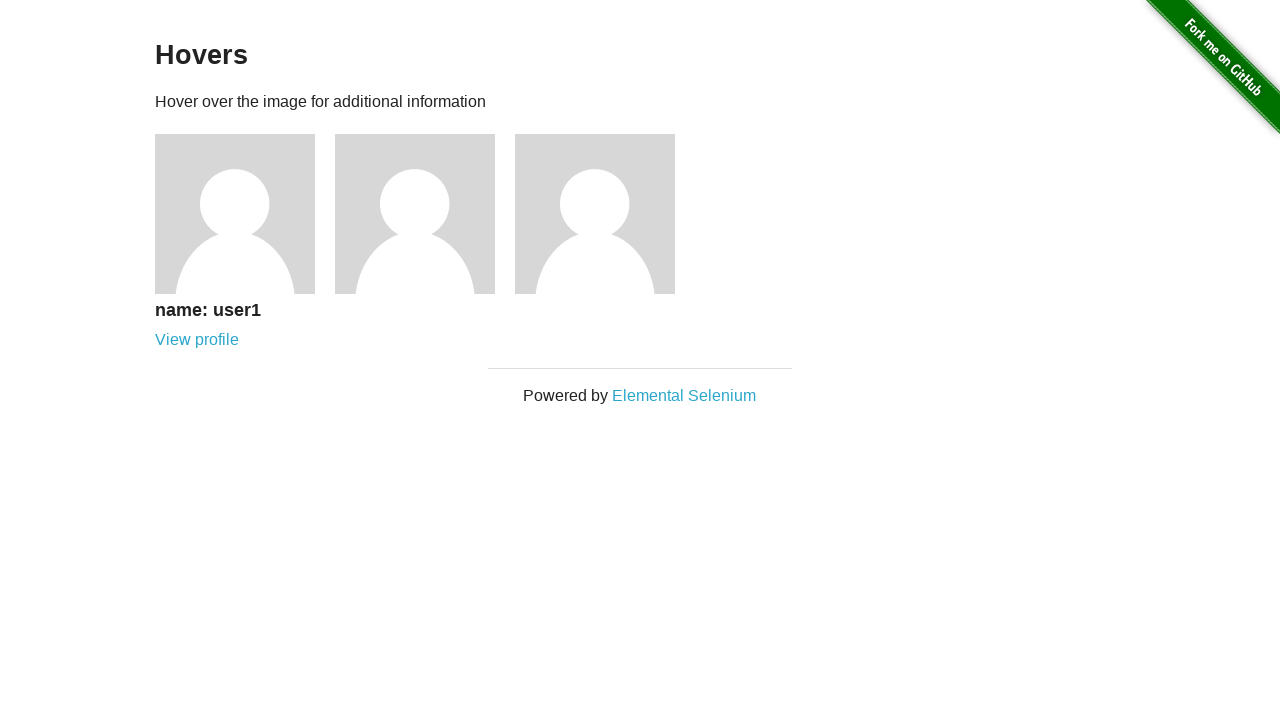